Fills out the DemoQA practice form with first name, last name, email, and gender selection to test form input functionality.

Starting URL: https://demoqa.com/automation-practice-form

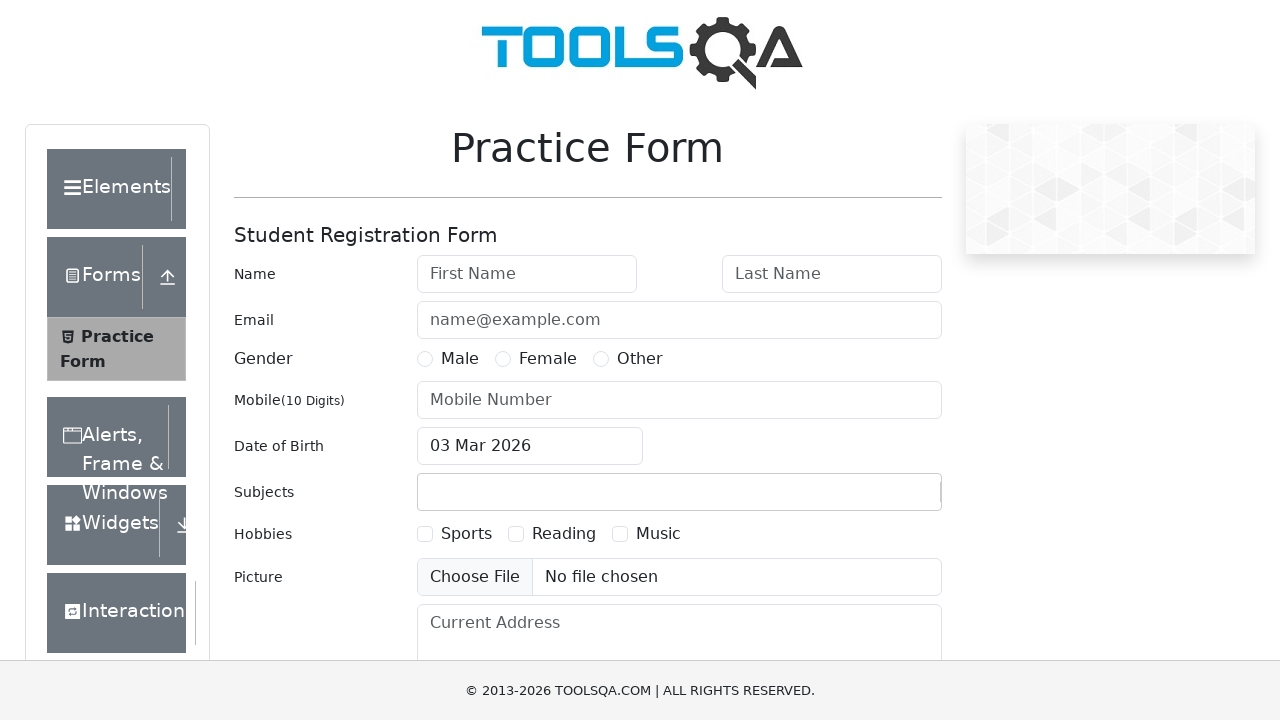

Filled first name field with 'Иван' on #firstName
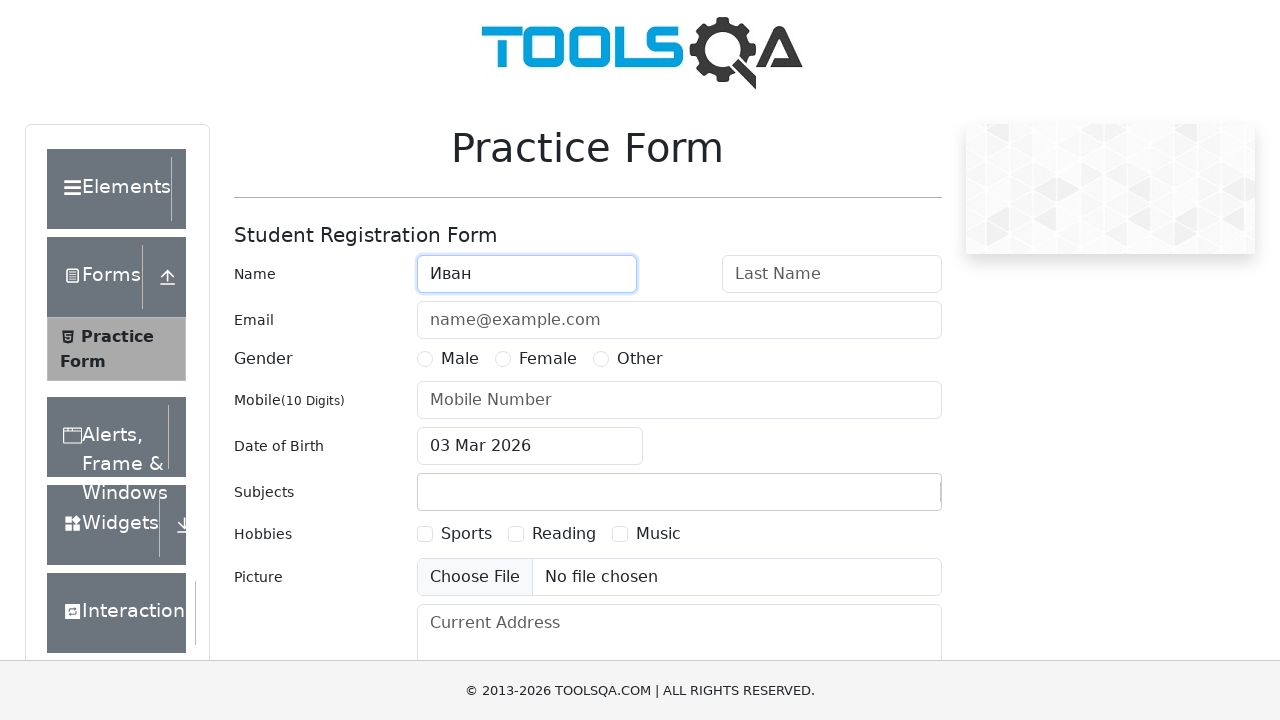

Filled last name field with 'Иванов' on #lastName
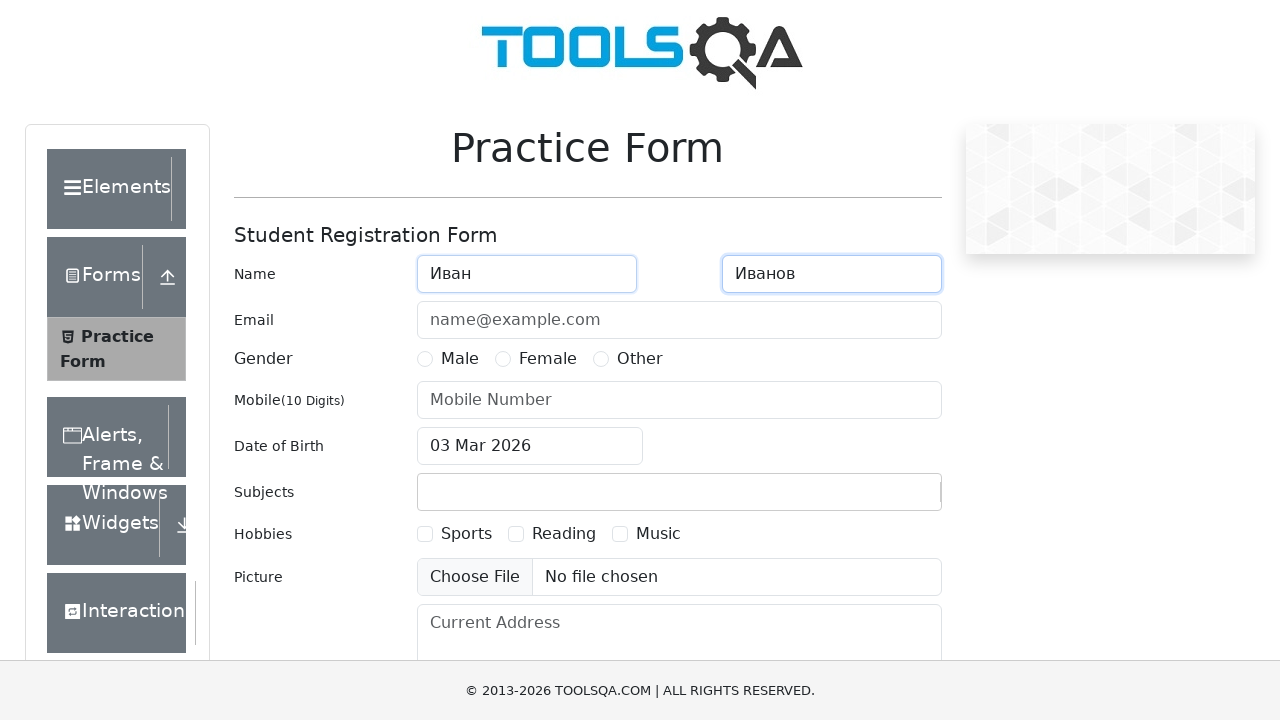

Filled email field with 'ivanov@gmail.com' on #userEmail
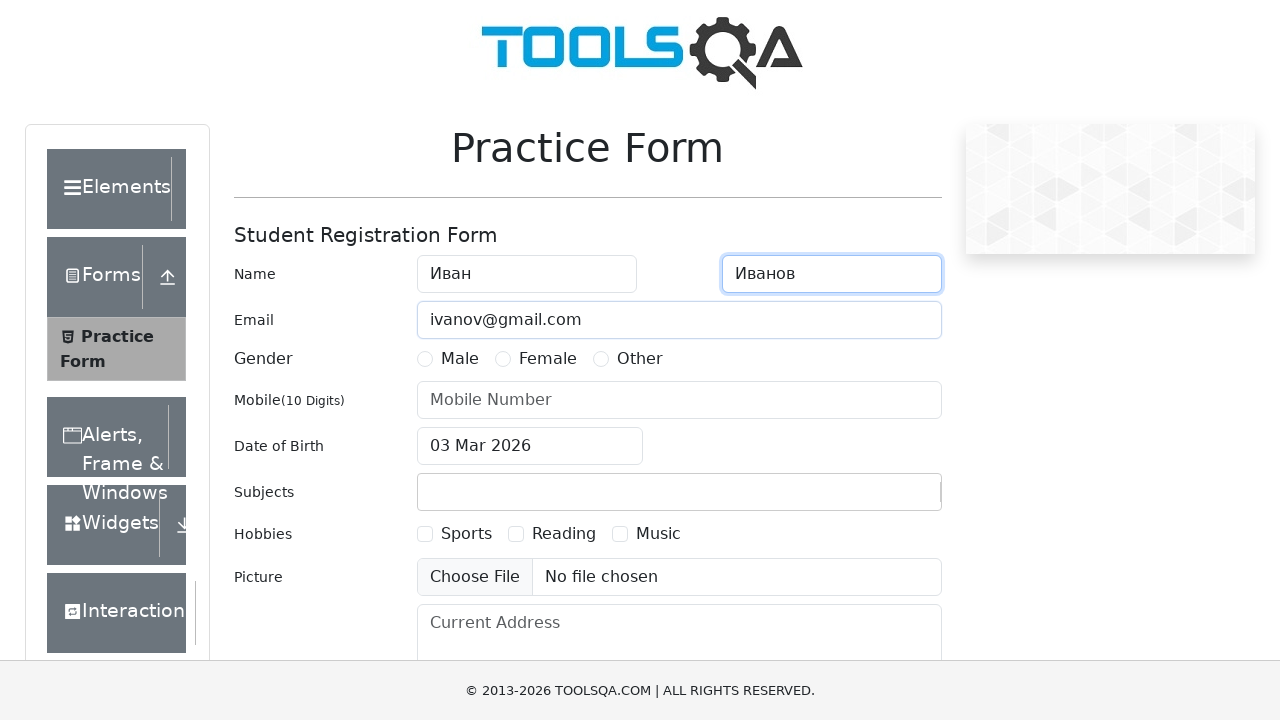

Selected Male gender option at (460, 359) on label[for='gender-radio-1']
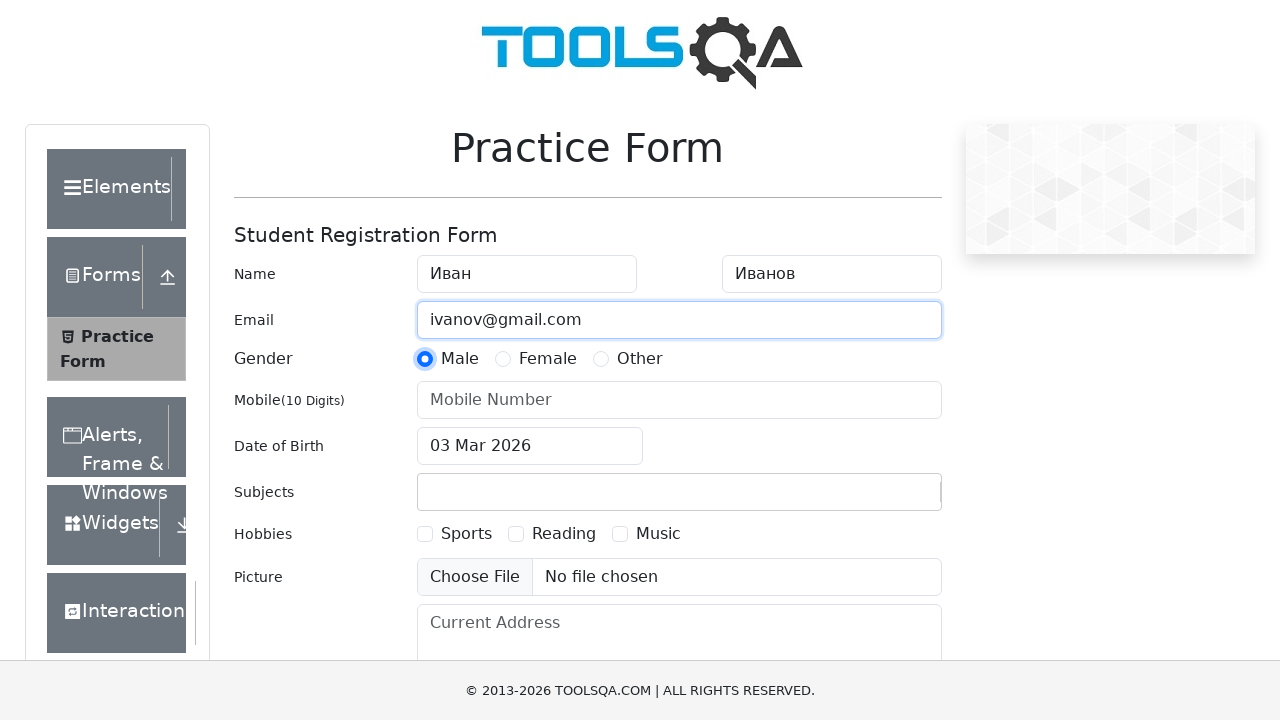

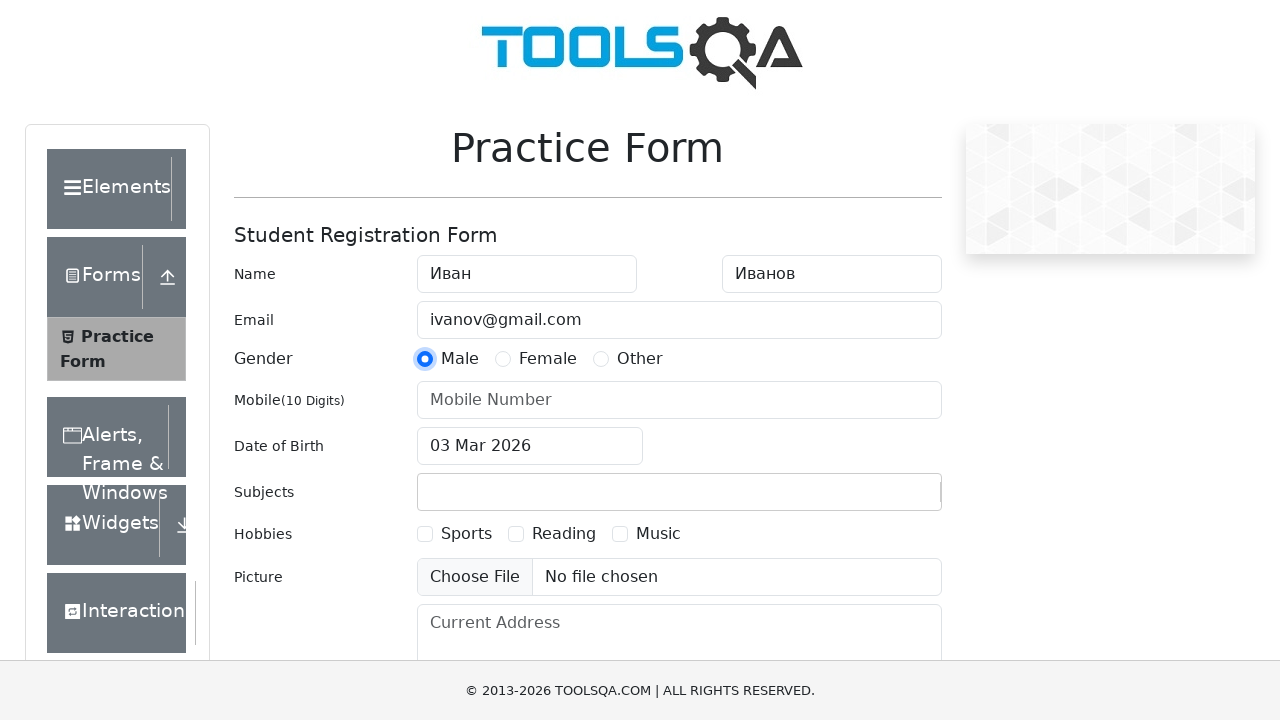